Tests that todo data persists after page reload.

Starting URL: https://demo.playwright.dev/todomvc

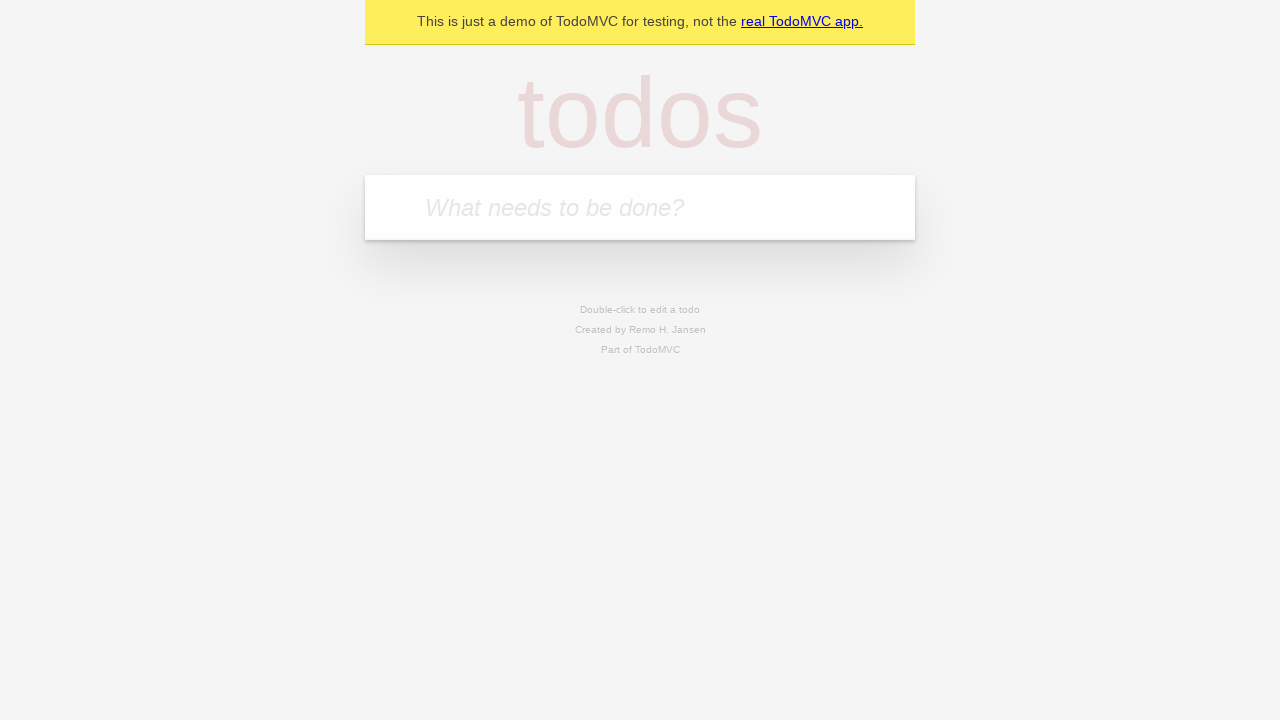

Filled todo input with 'buy some cheese' on internal:attr=[placeholder="What needs to be done?"i]
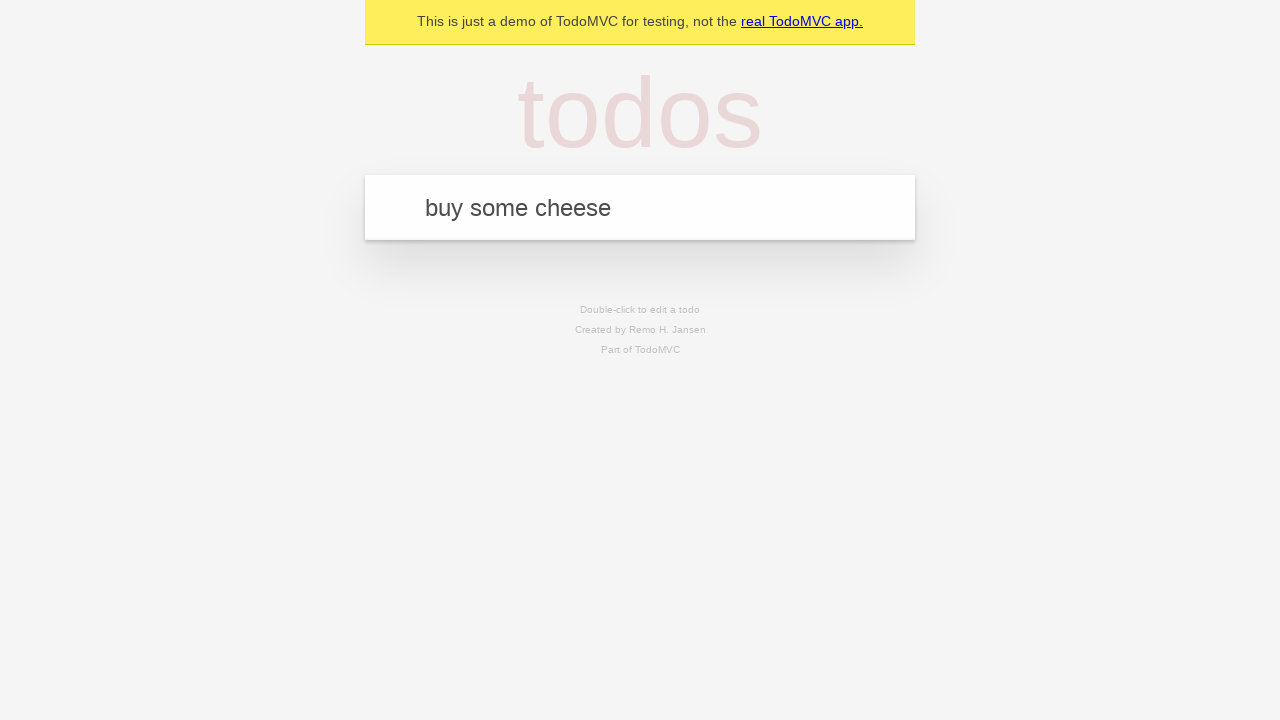

Pressed Enter to add first todo on internal:attr=[placeholder="What needs to be done?"i]
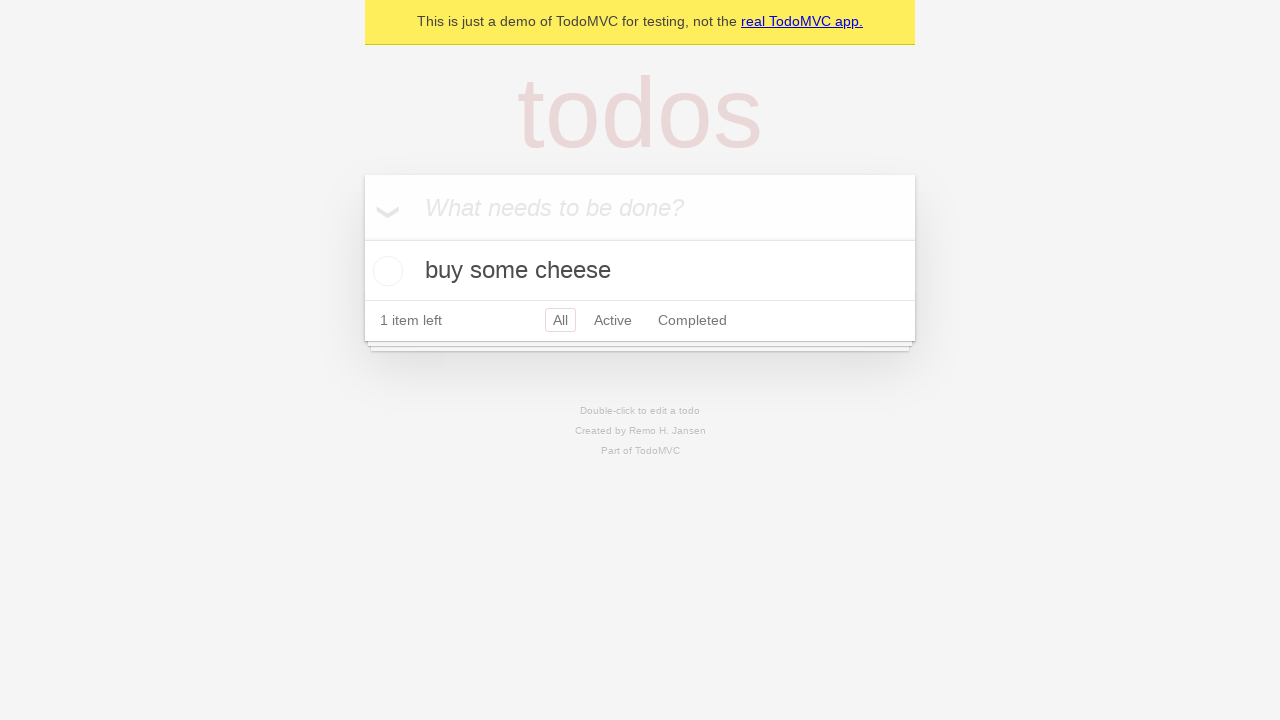

Filled todo input with 'feed the cat' on internal:attr=[placeholder="What needs to be done?"i]
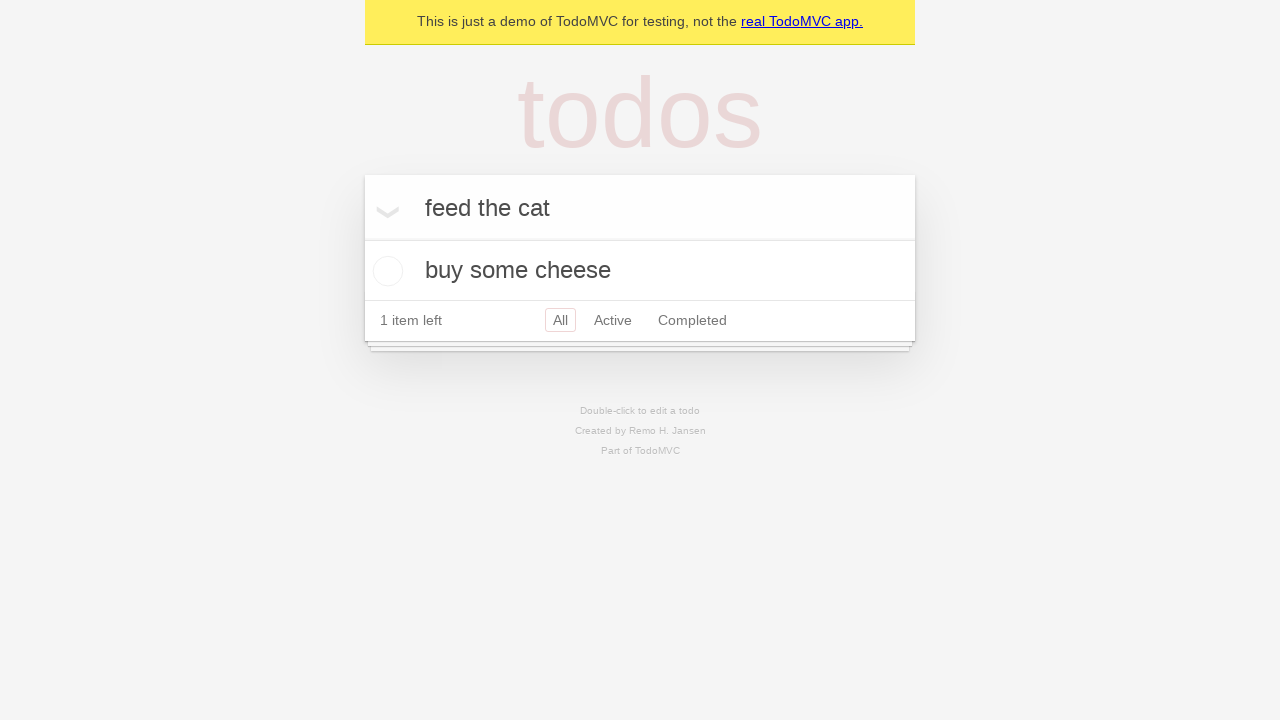

Pressed Enter to add second todo on internal:attr=[placeholder="What needs to be done?"i]
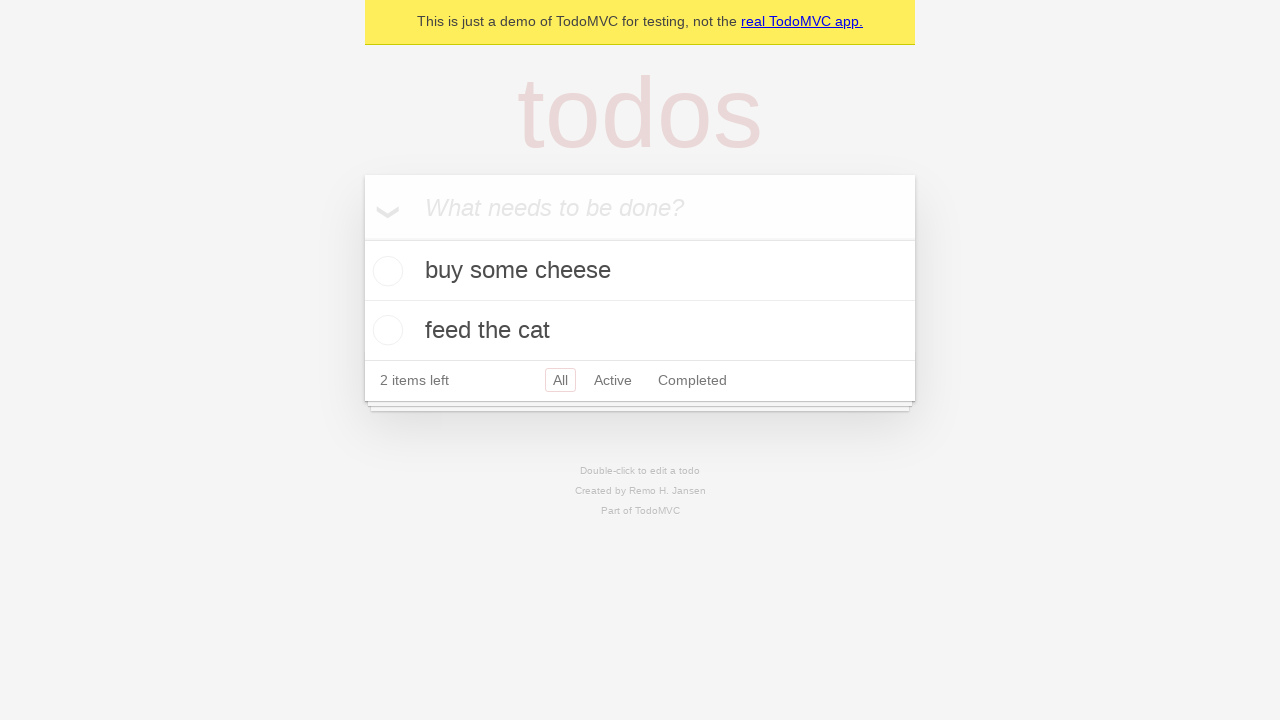

Checked first todo item at (385, 271) on internal:testid=[data-testid="todo-item"s] >> nth=0 >> internal:role=checkbox
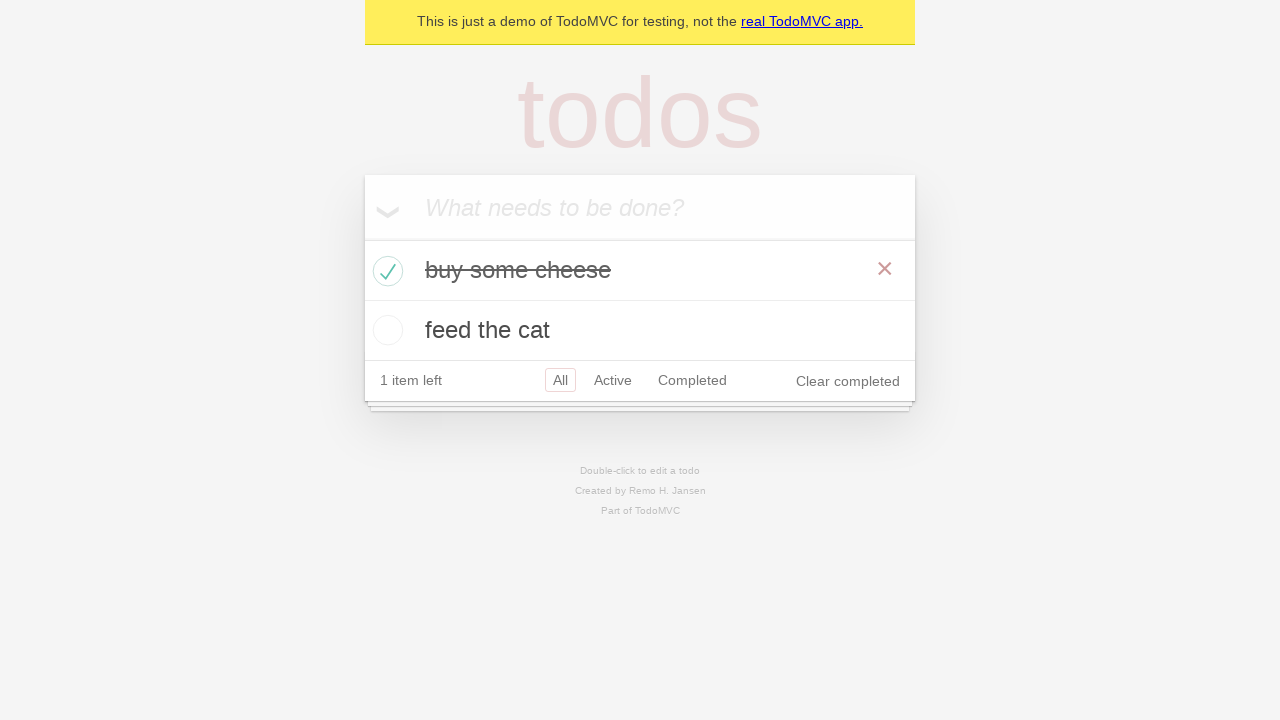

Reloaded page to test data persistence
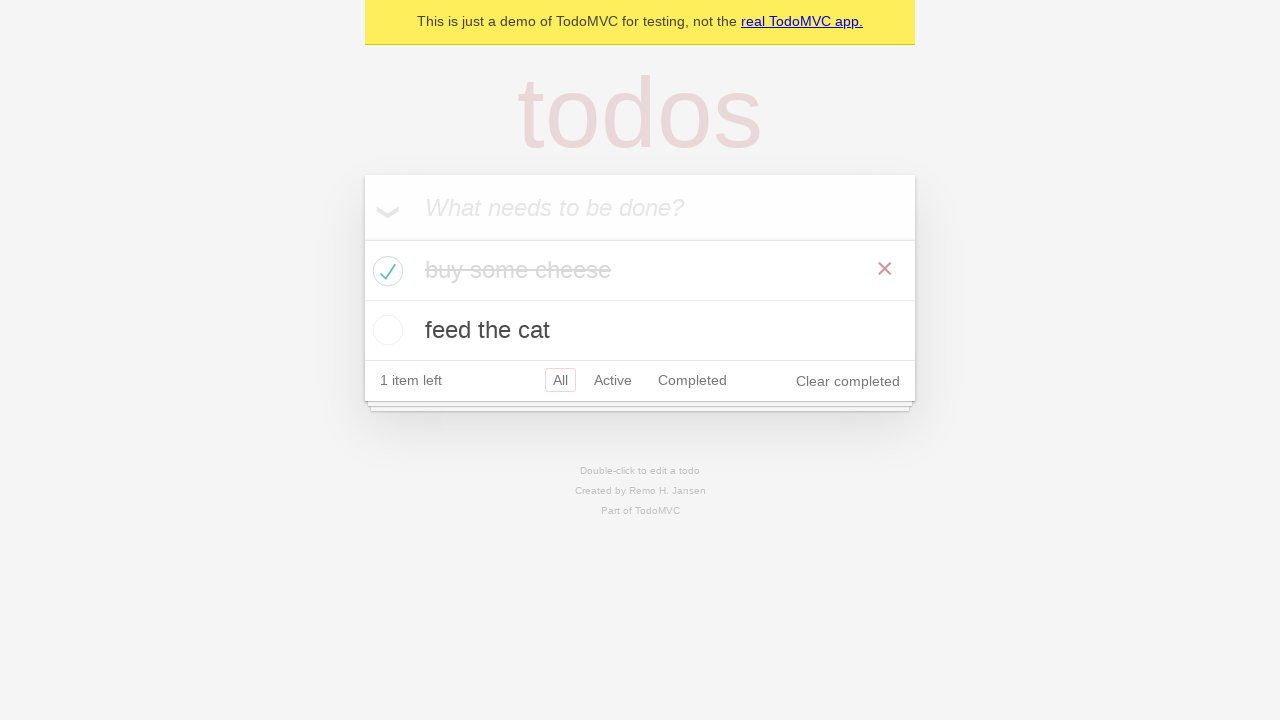

Todo items loaded after page reload
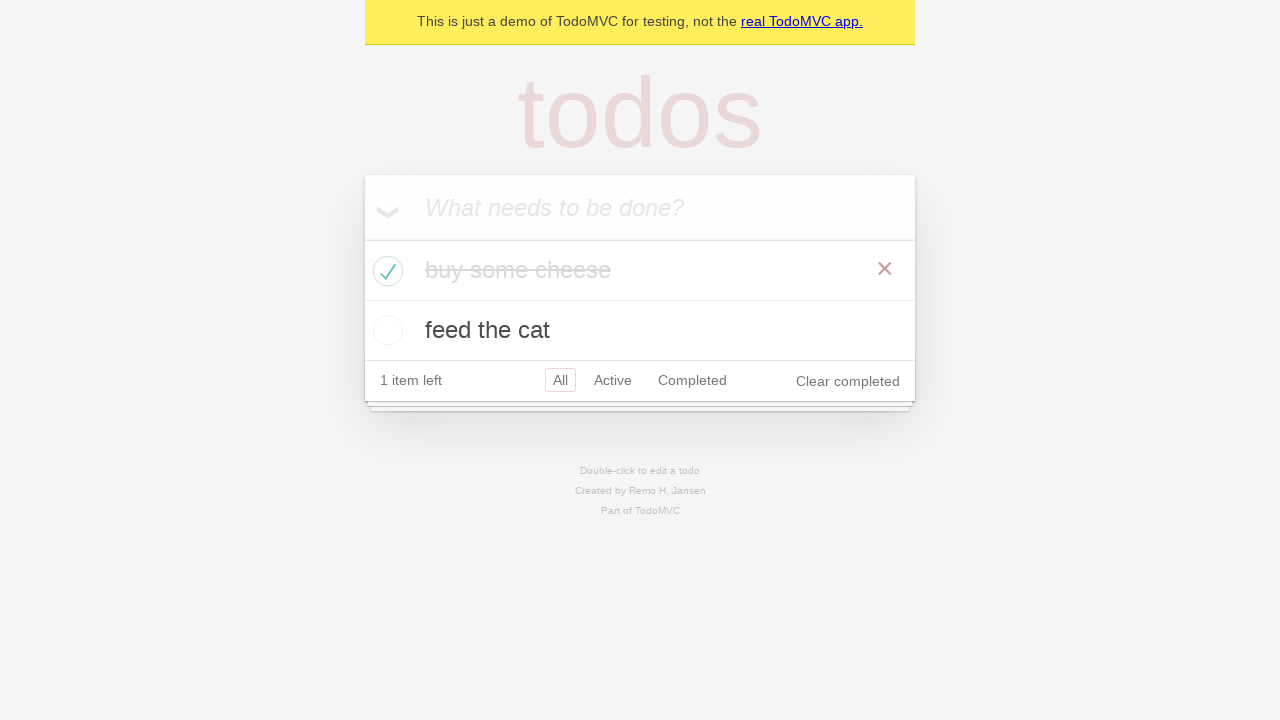

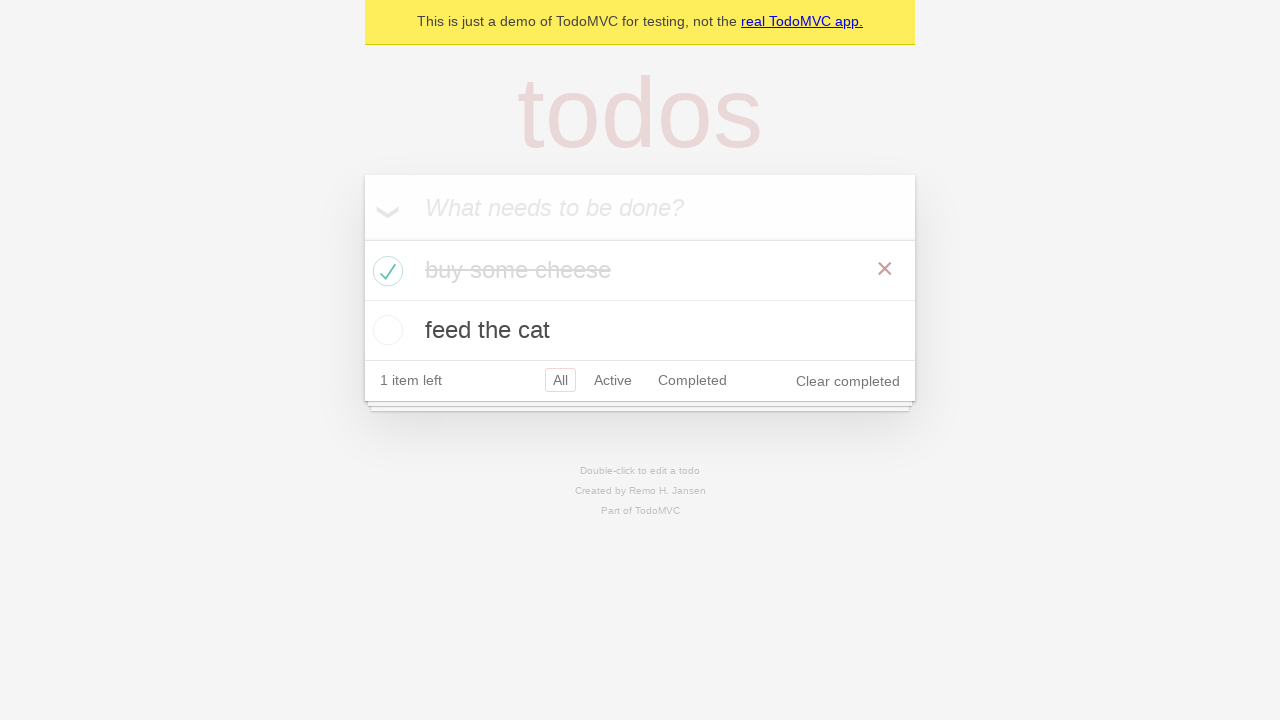